Tests dynamic checkbox interaction by finding all checkboxes on the page and clicking the one with id "code"

Starting URL: https://seleniumpractise.blogspot.com/2016/08/how-to-automate-radio-button-in.html

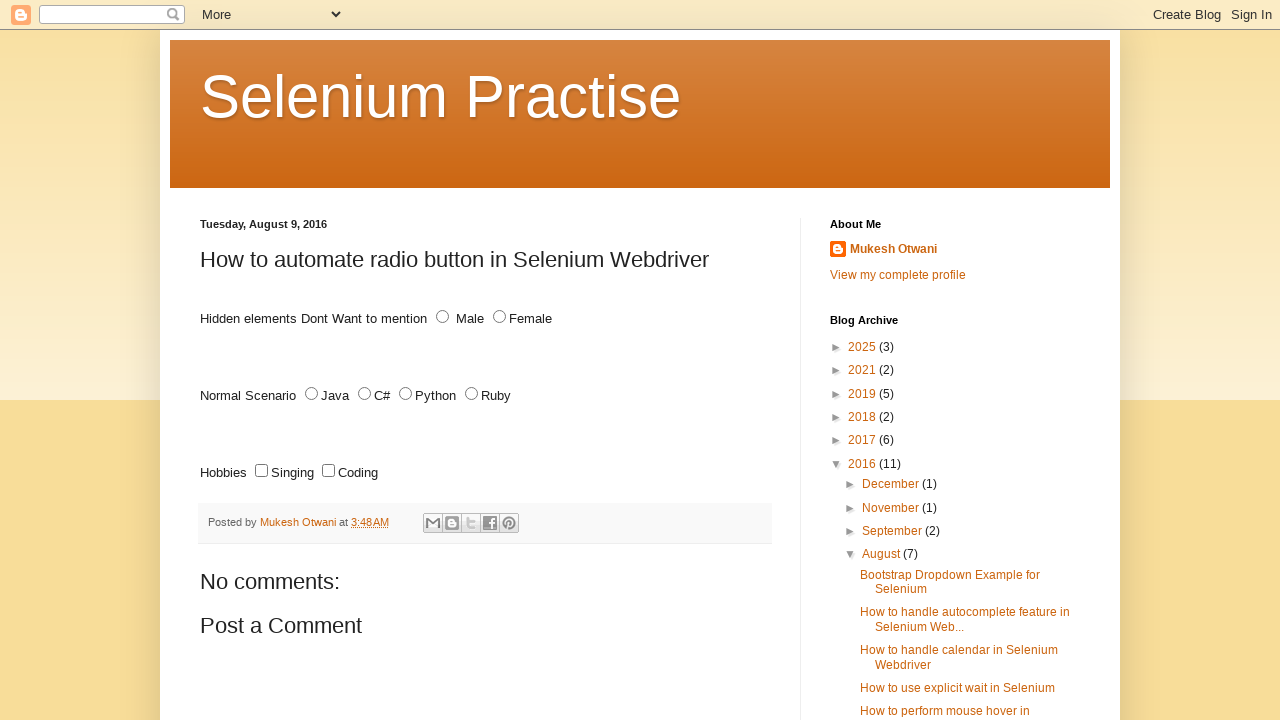

Waited for dynamic checkboxes to load
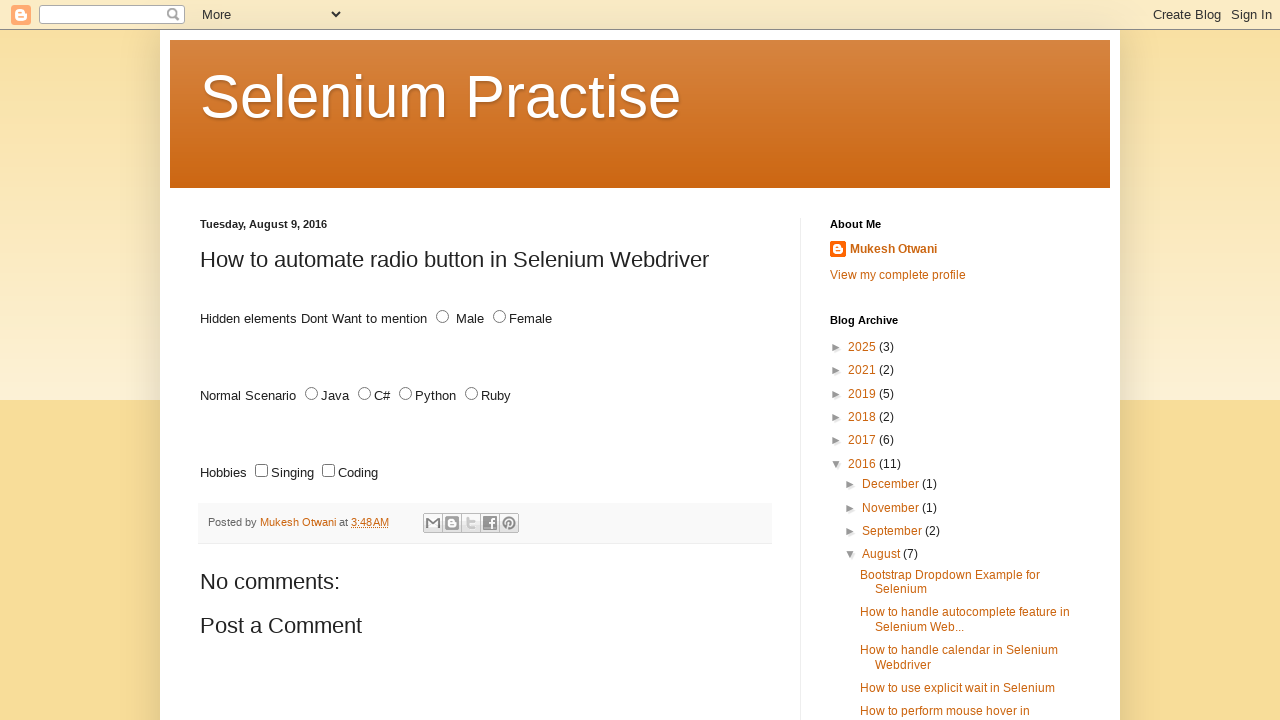

Located all checkboxes with name='lang'
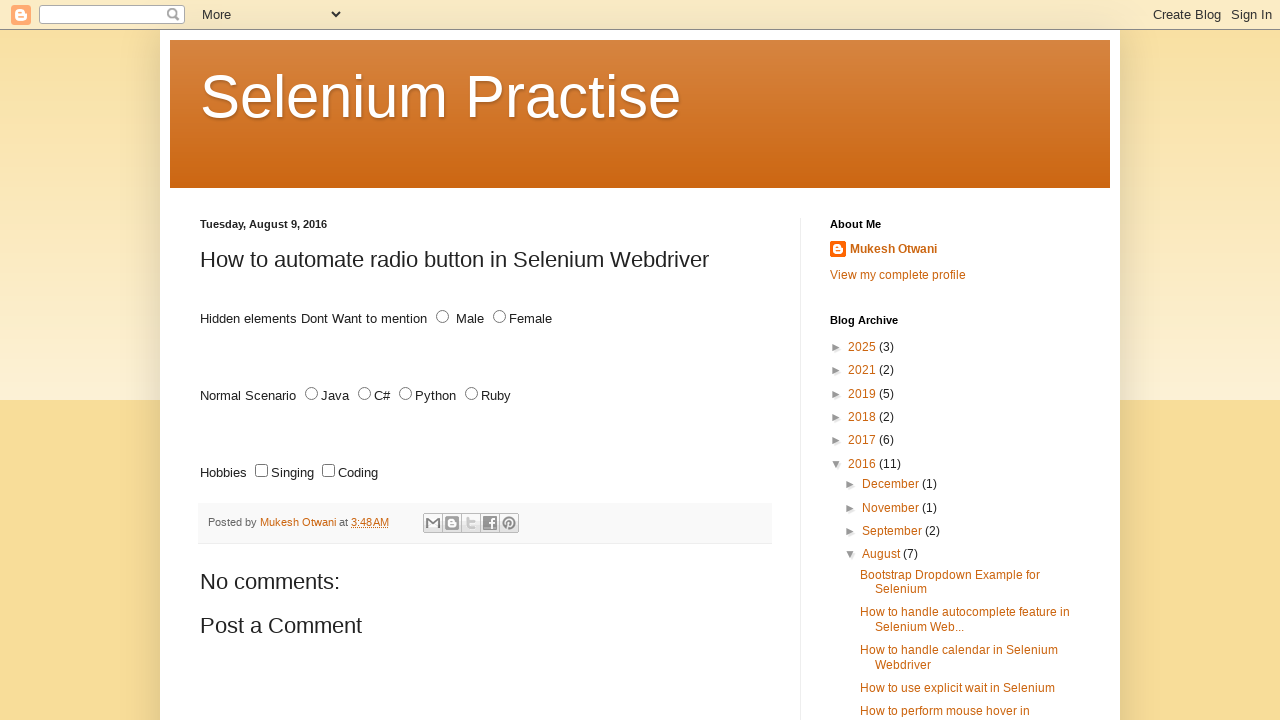

Found 2 checkboxes on the page
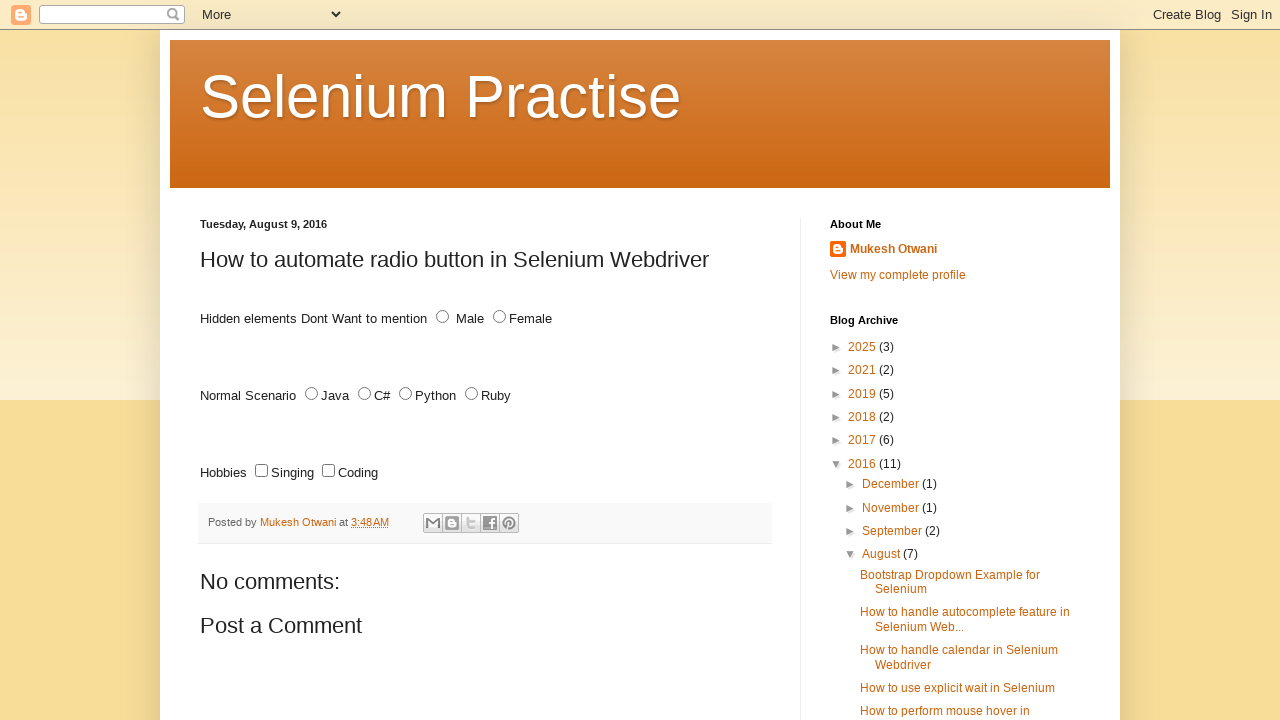

Clicked the checkbox with id='code' at (328, 471) on input[name='lang'][type='checkbox'] >> nth=1
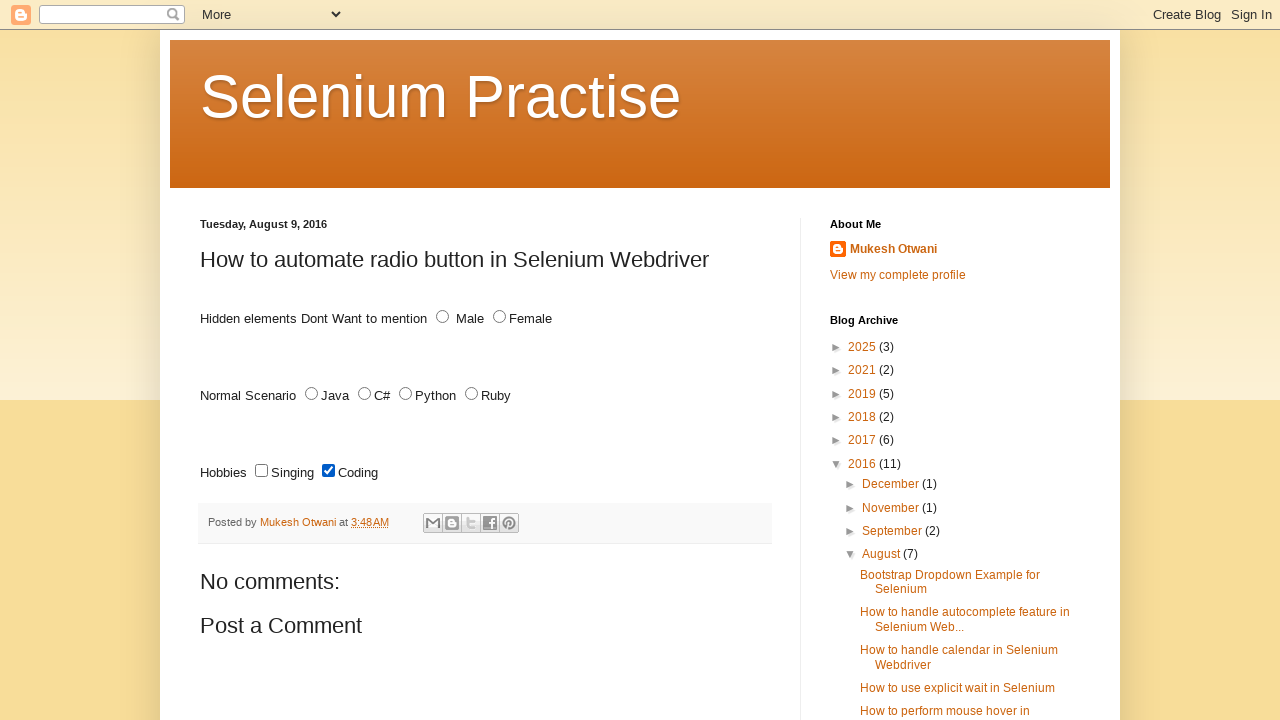

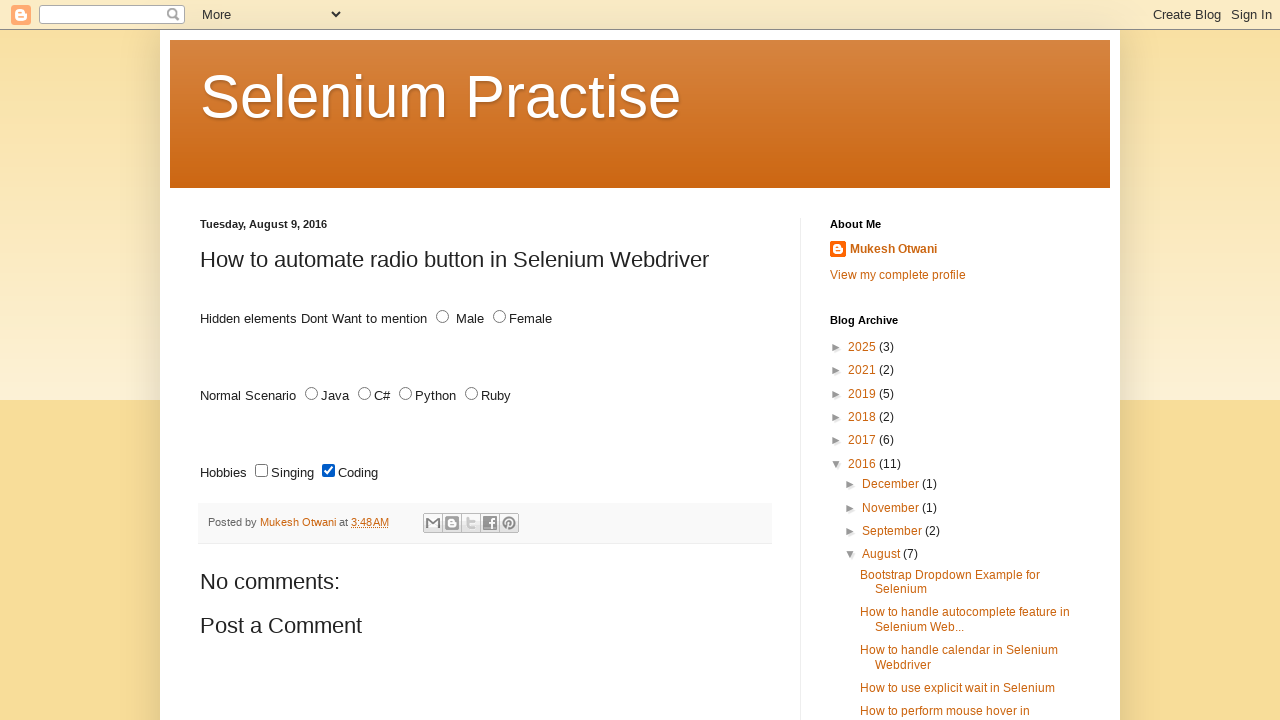